Navigates to the Rediff Money gainers page and verifies that the web table with company data is present and contains rows of data.

Starting URL: https://money.rediff.com/gainers

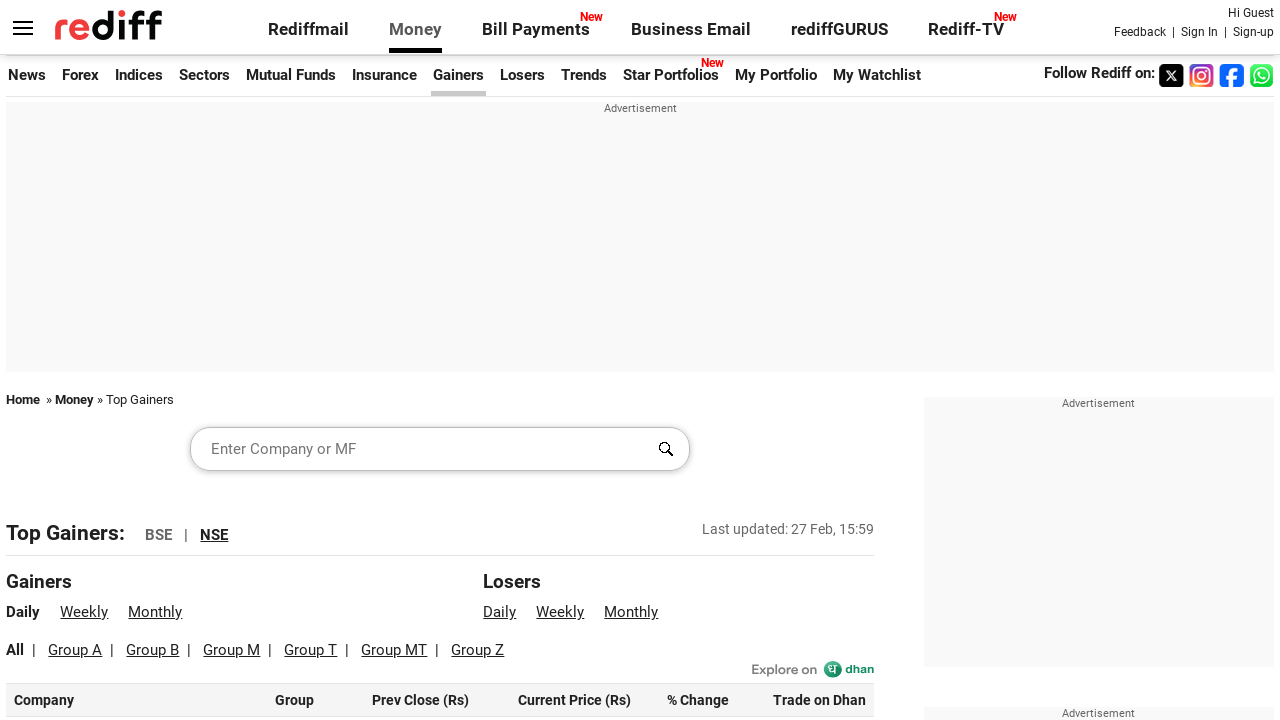

Waited for table element to be present on the page
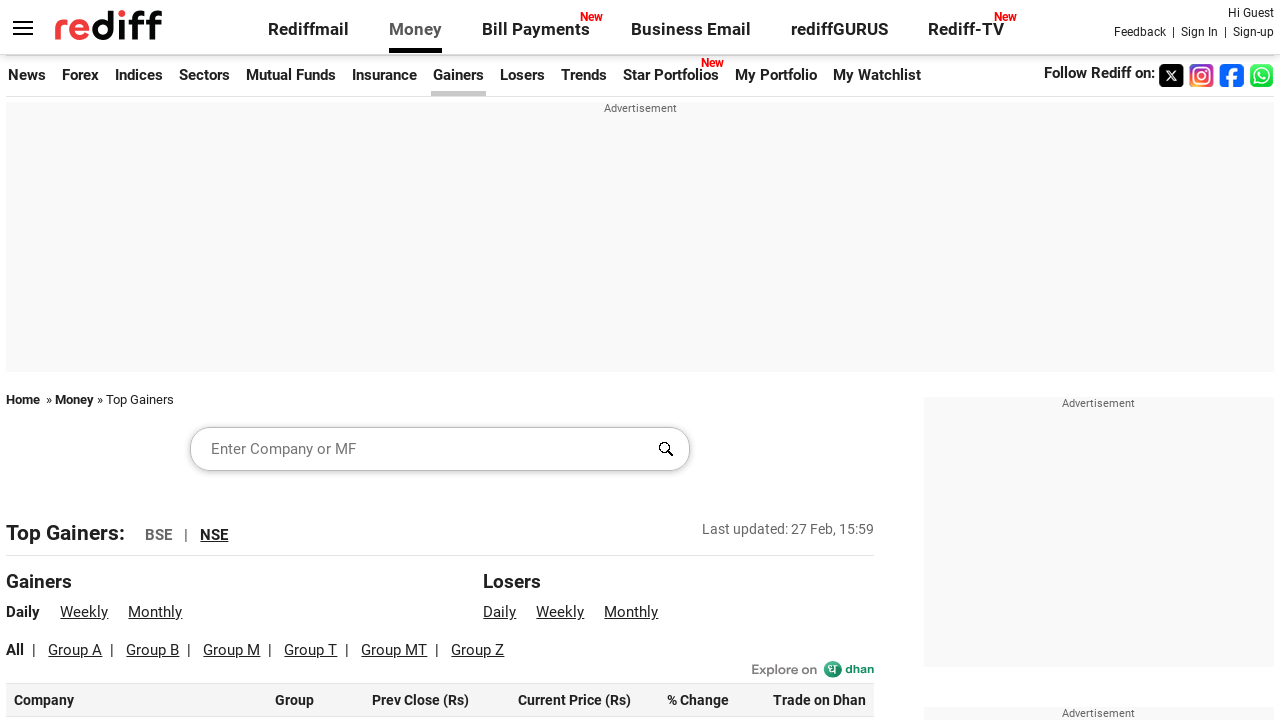

Waited for table rows to load in the left container
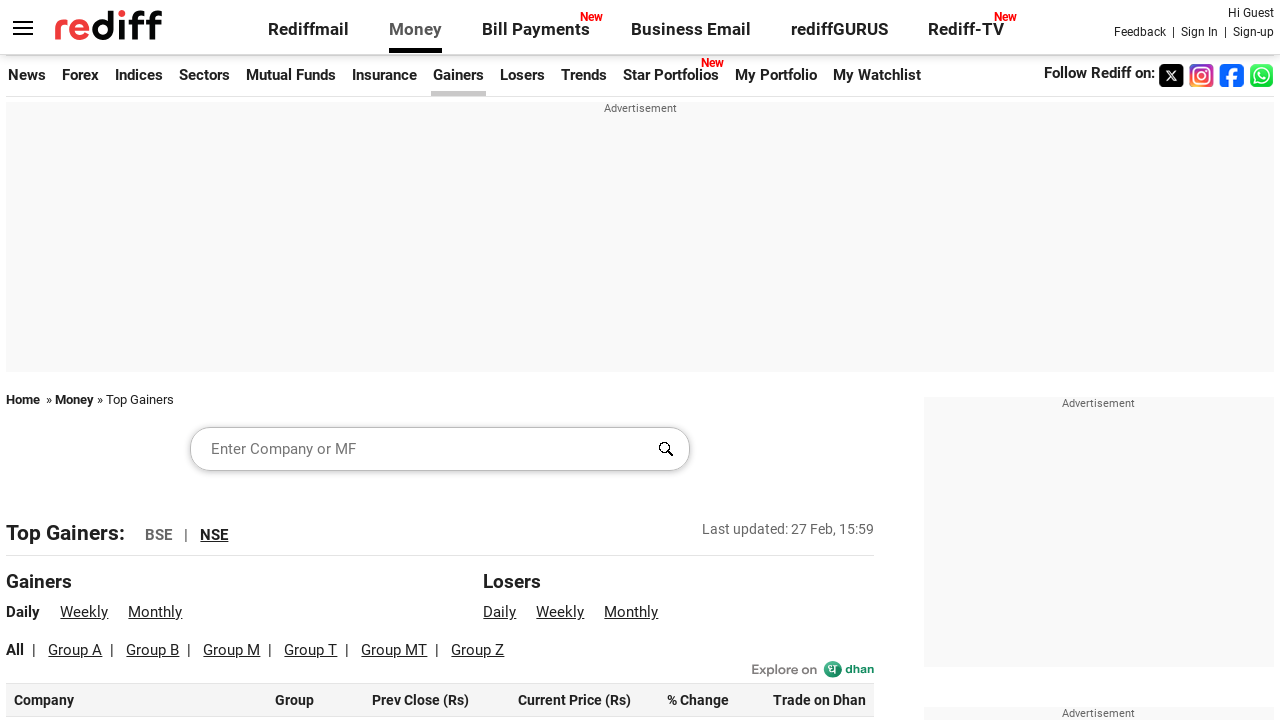

Verified the third row of the table exists
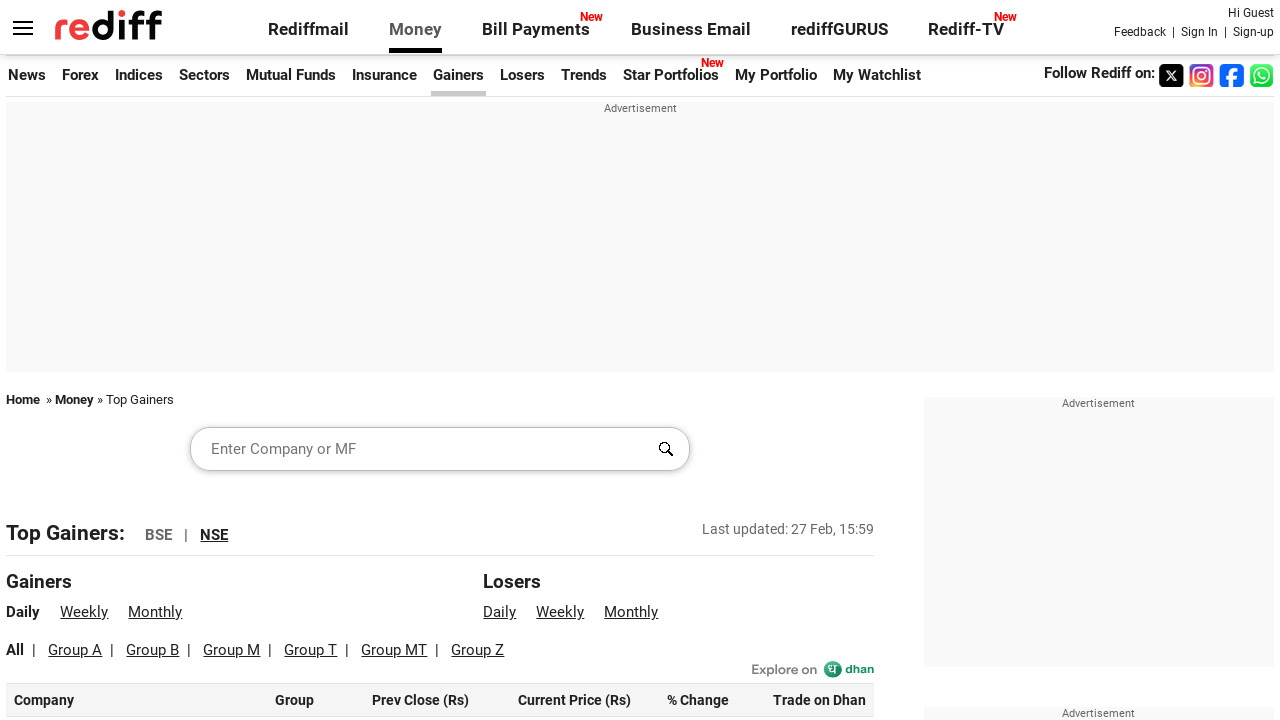

Located the third row element
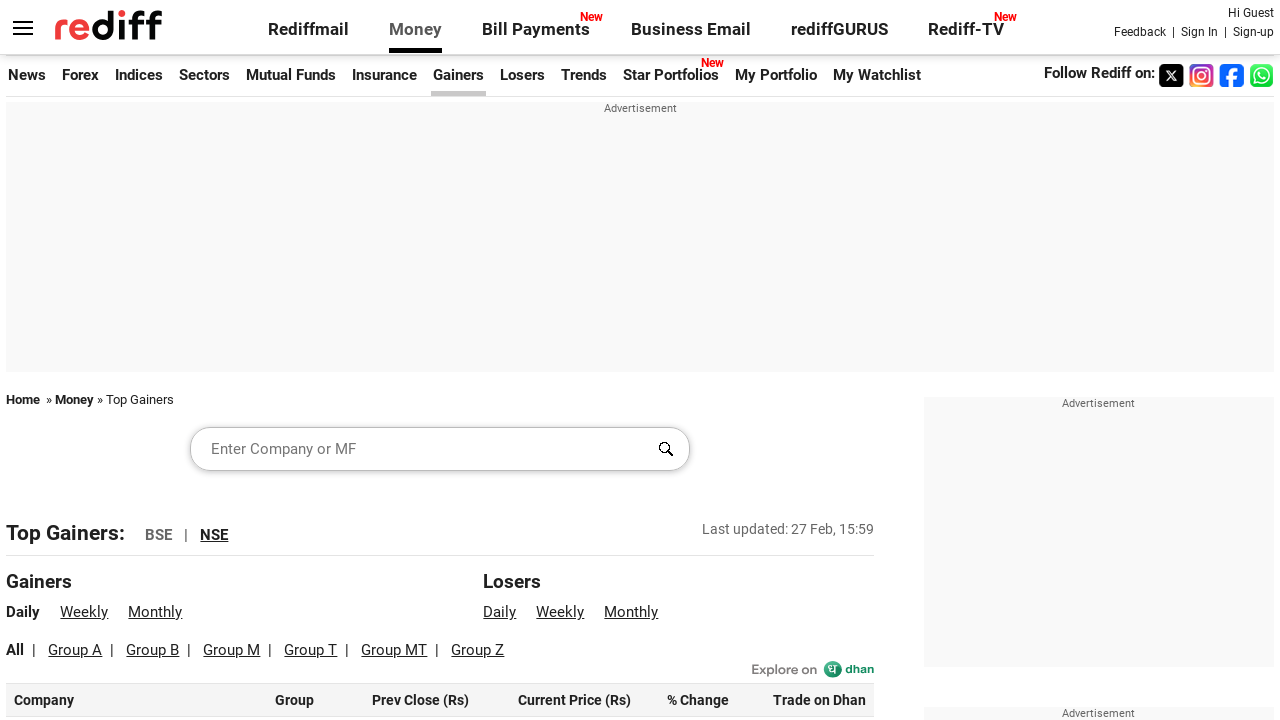

Scrolled the third row into view
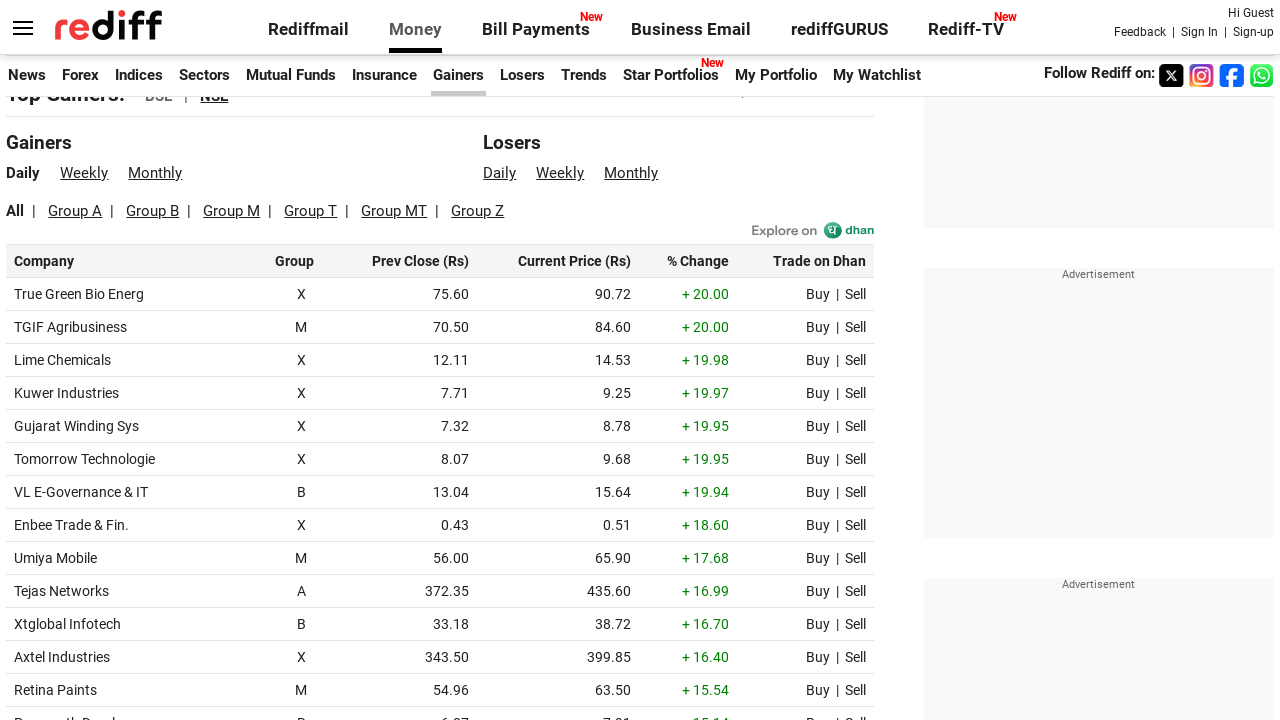

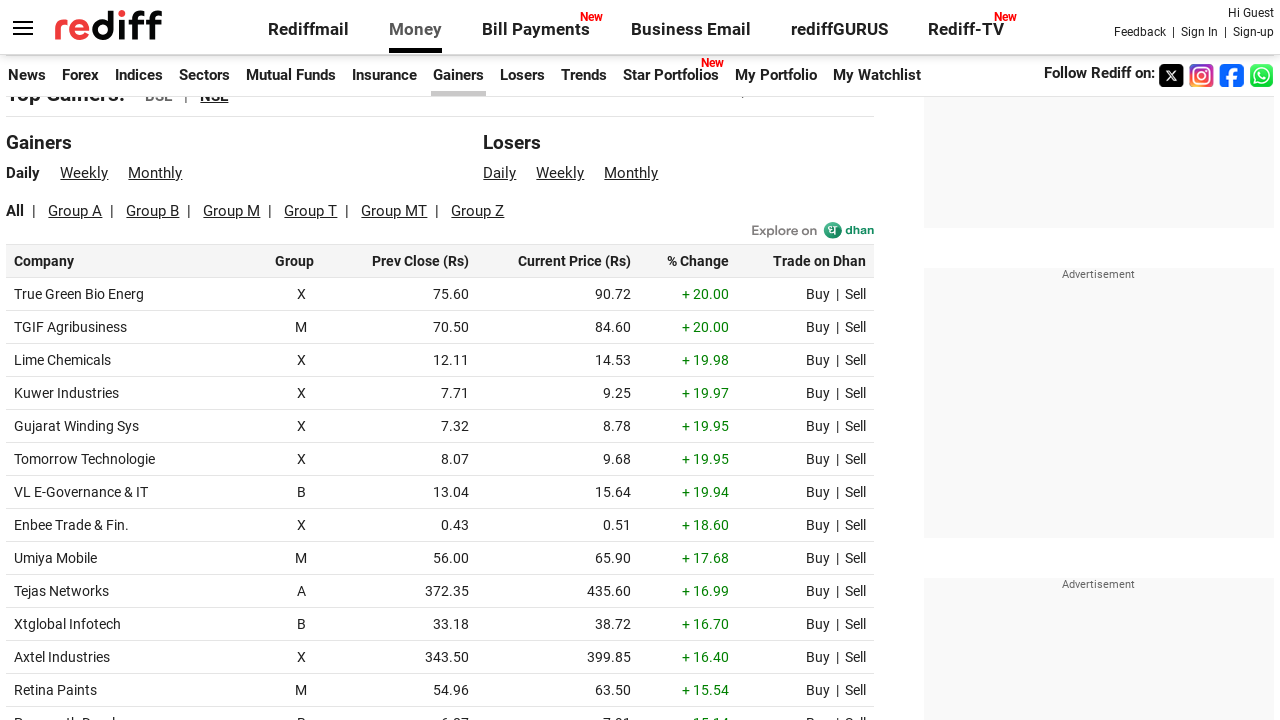